Tests tab switching functionality by clicking a button that opens a new tab, switching between tabs to verify URLs, closing the new tab, and returning to the original tab.

Starting URL: https://rahulshettyacademy.com/AutomationPractice/

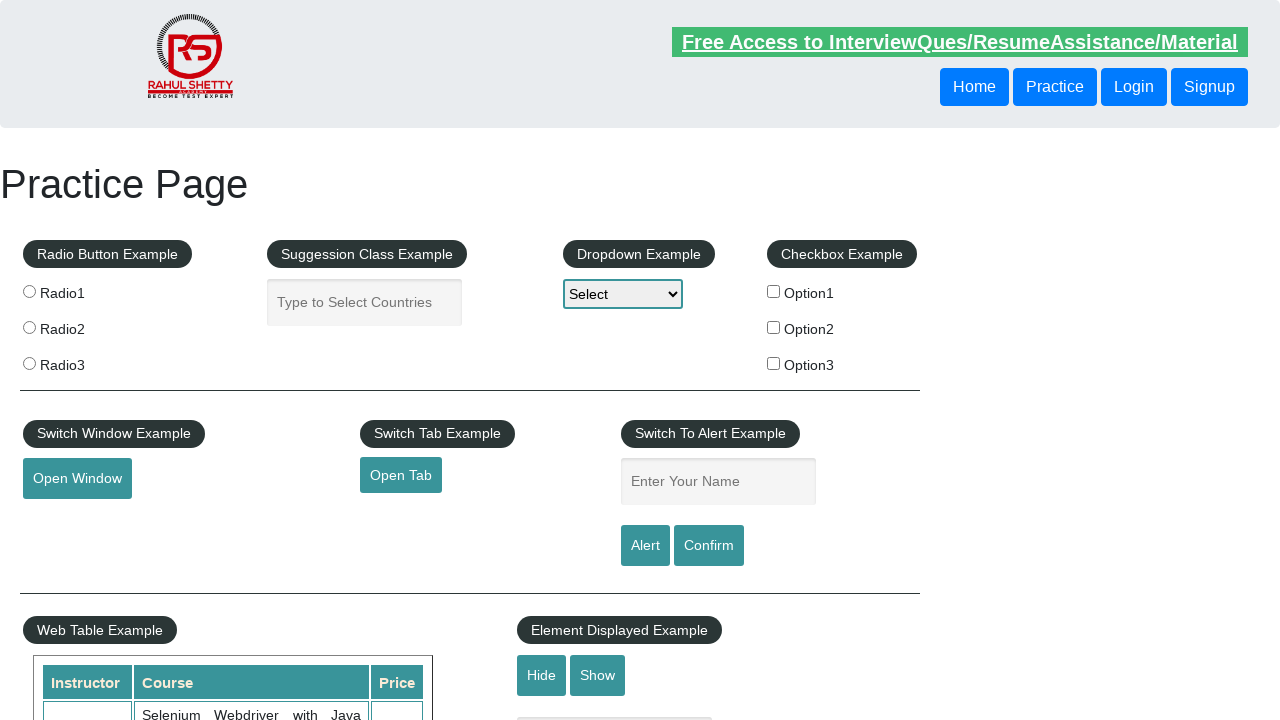

Clicked 'Open Tab' button to open new tab at (401, 475) on #opentab
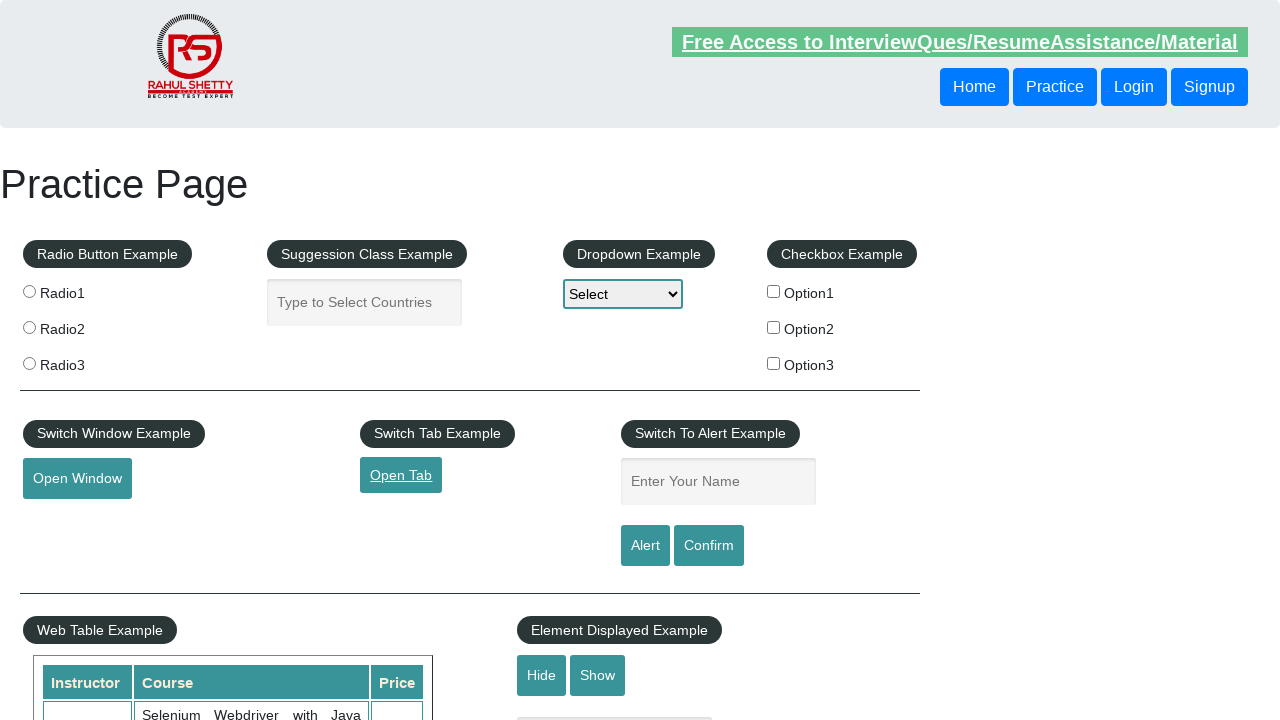

New tab opened and event captured
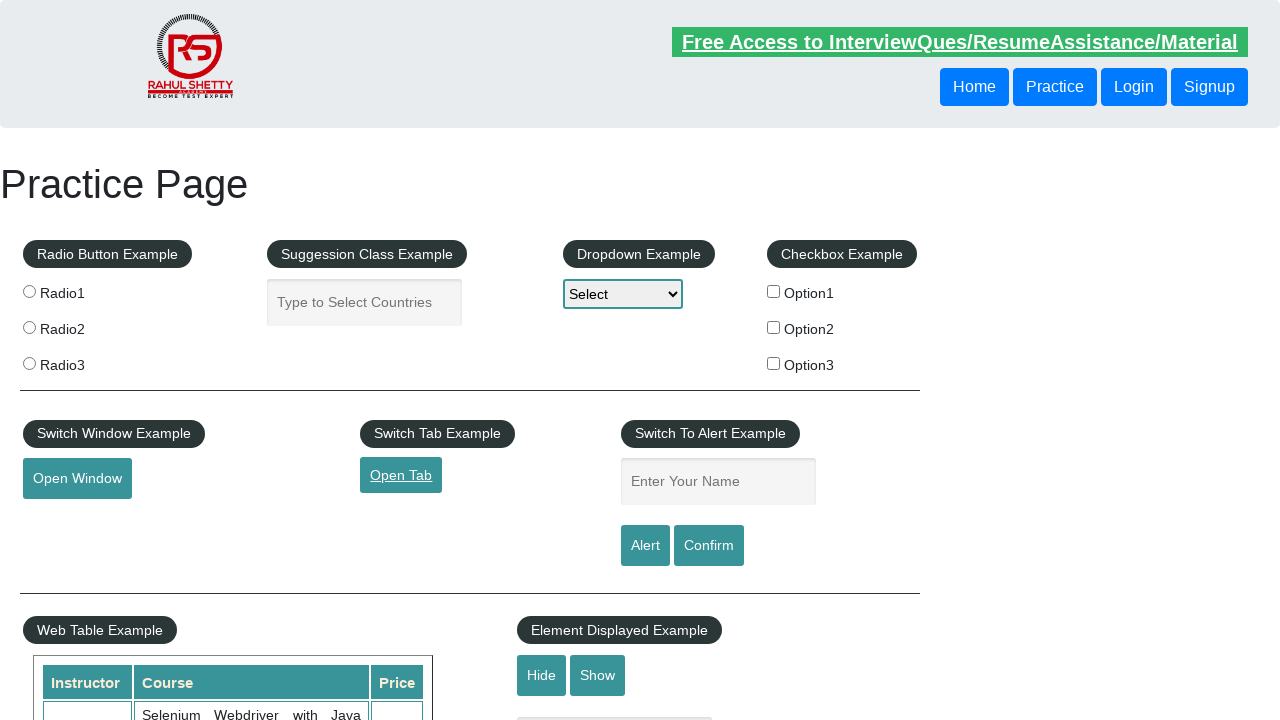

Retrieved all pages from context
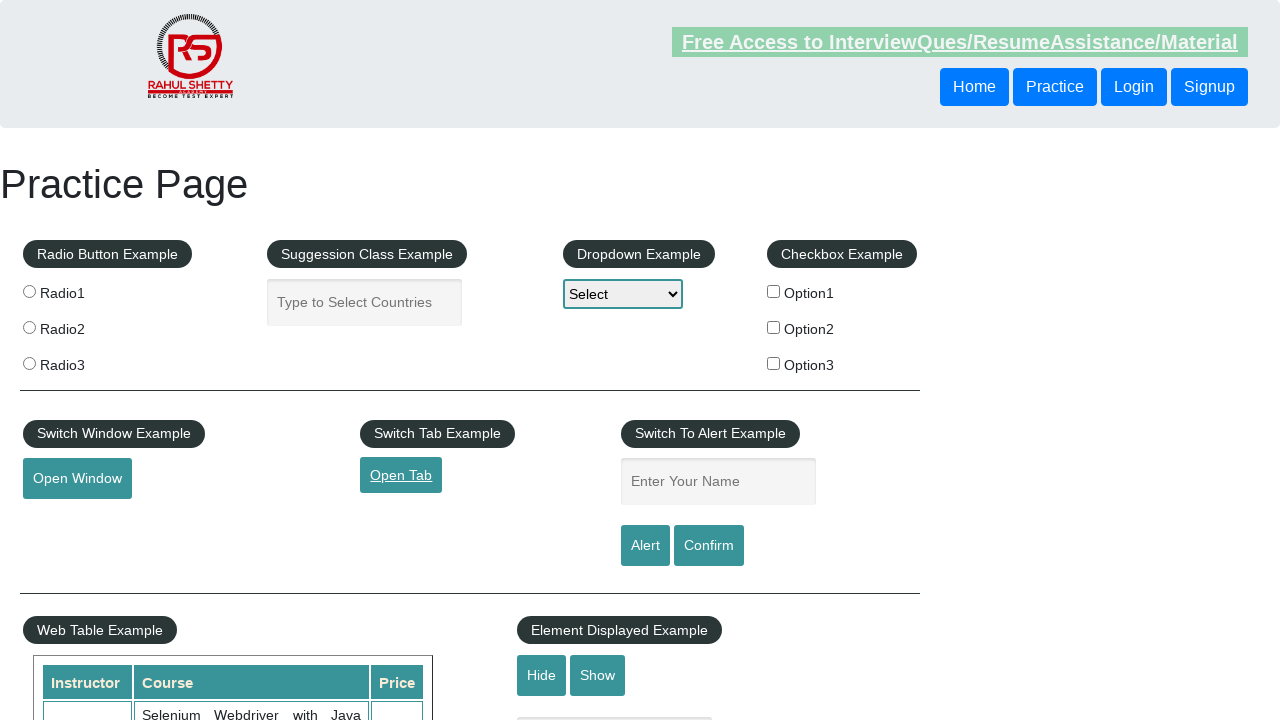

Selected second page (new tab)
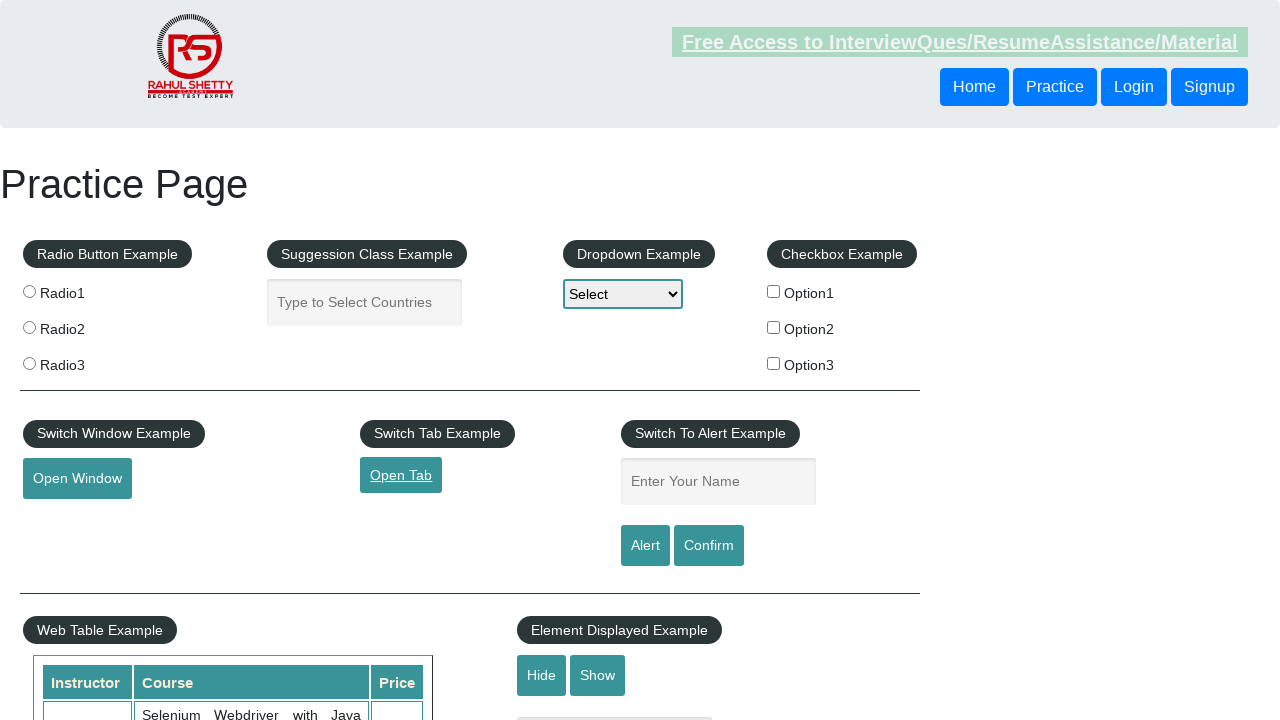

New tab finished loading
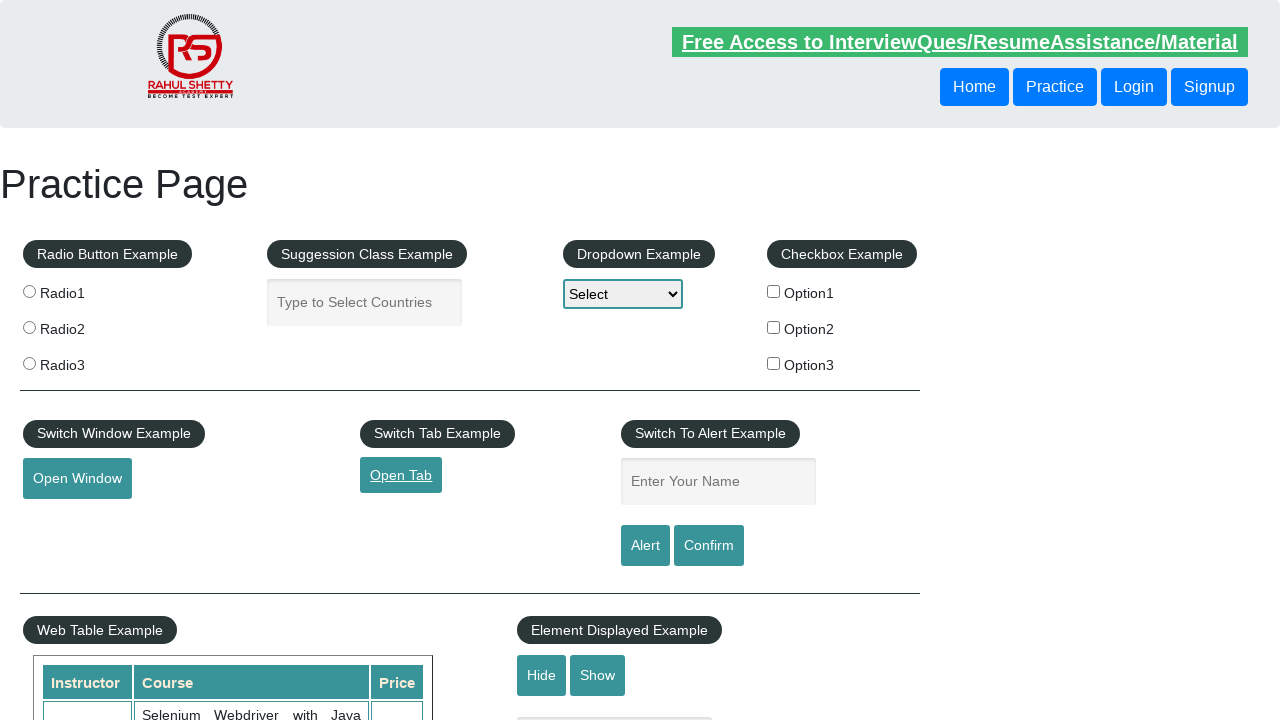

Verified new tab URL is https://www.qaclickacademy.com/
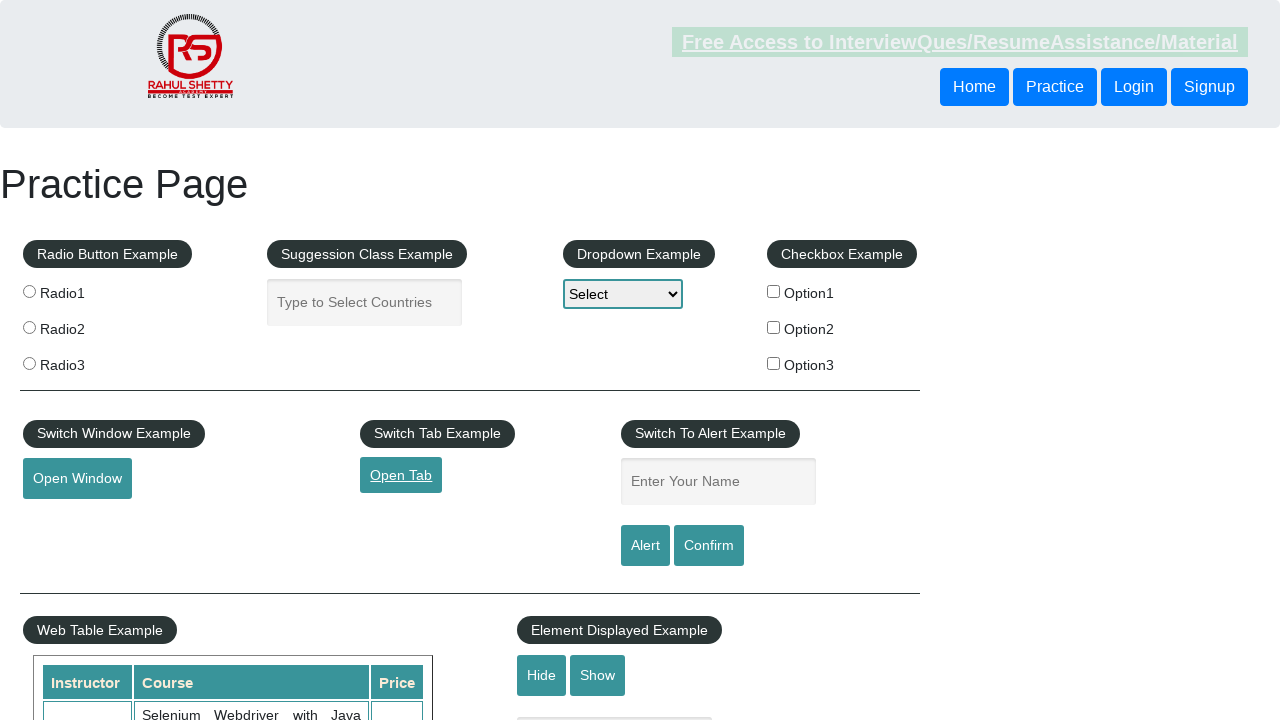

Selected first page (original tab)
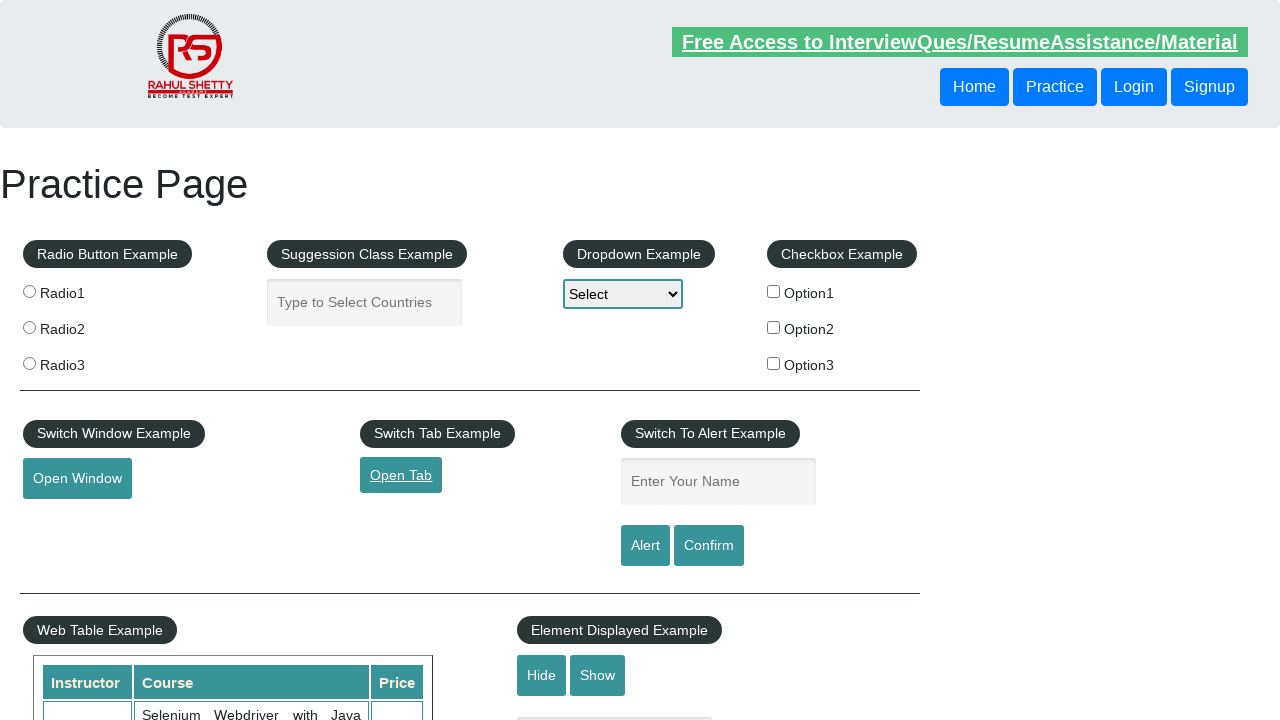

Verified original tab URL is https://rahulshettyacademy.com/AutomationPractice/
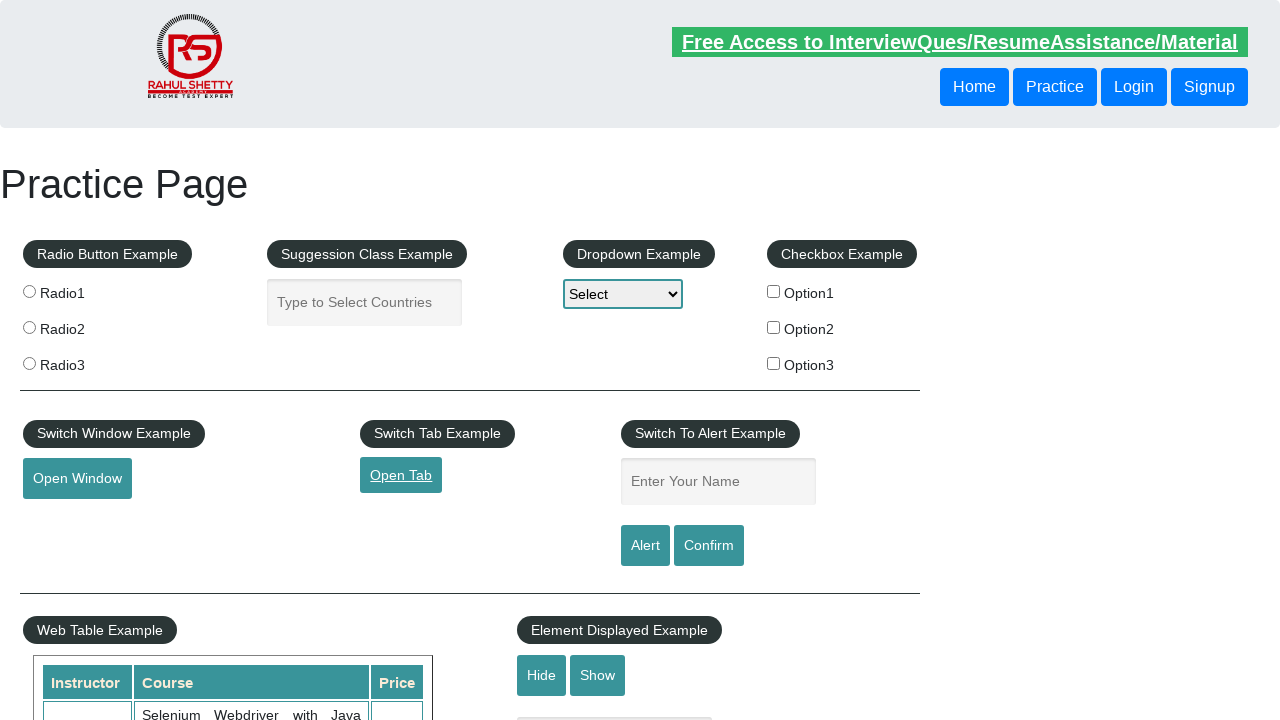

Closed new tab
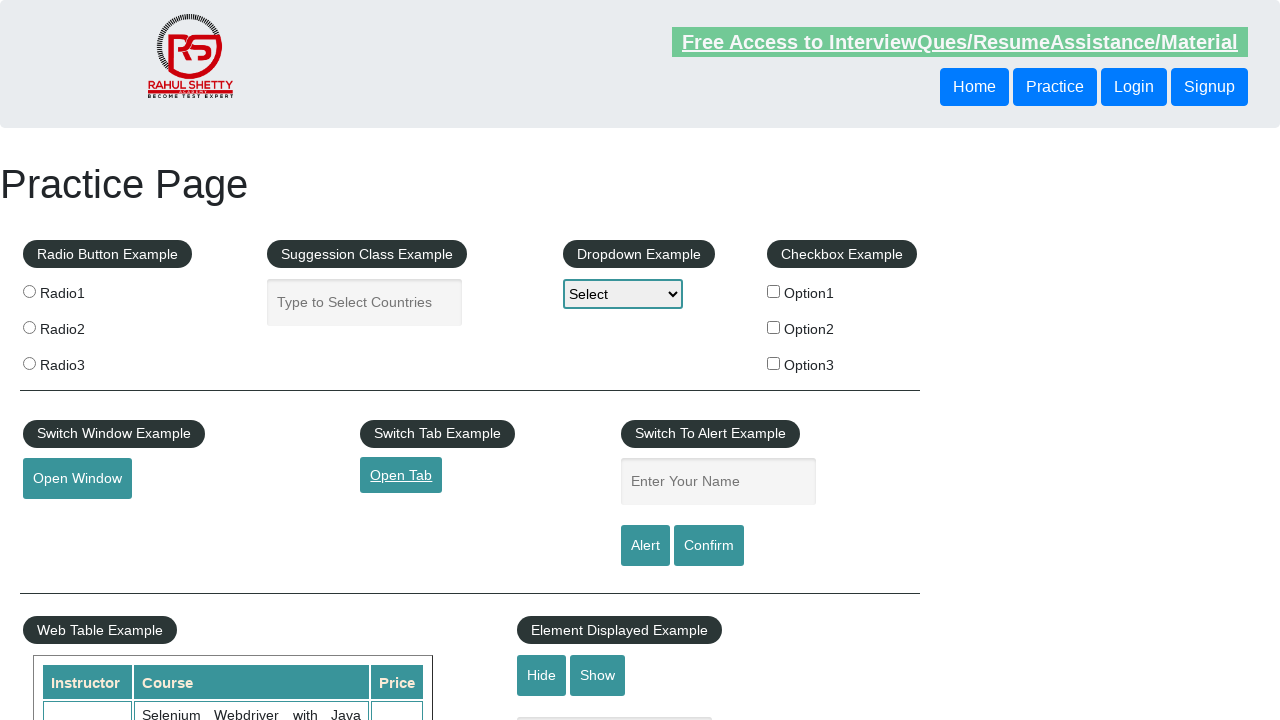

Confirmed original tab URL remains https://rahulshettyacademy.com/AutomationPractice/
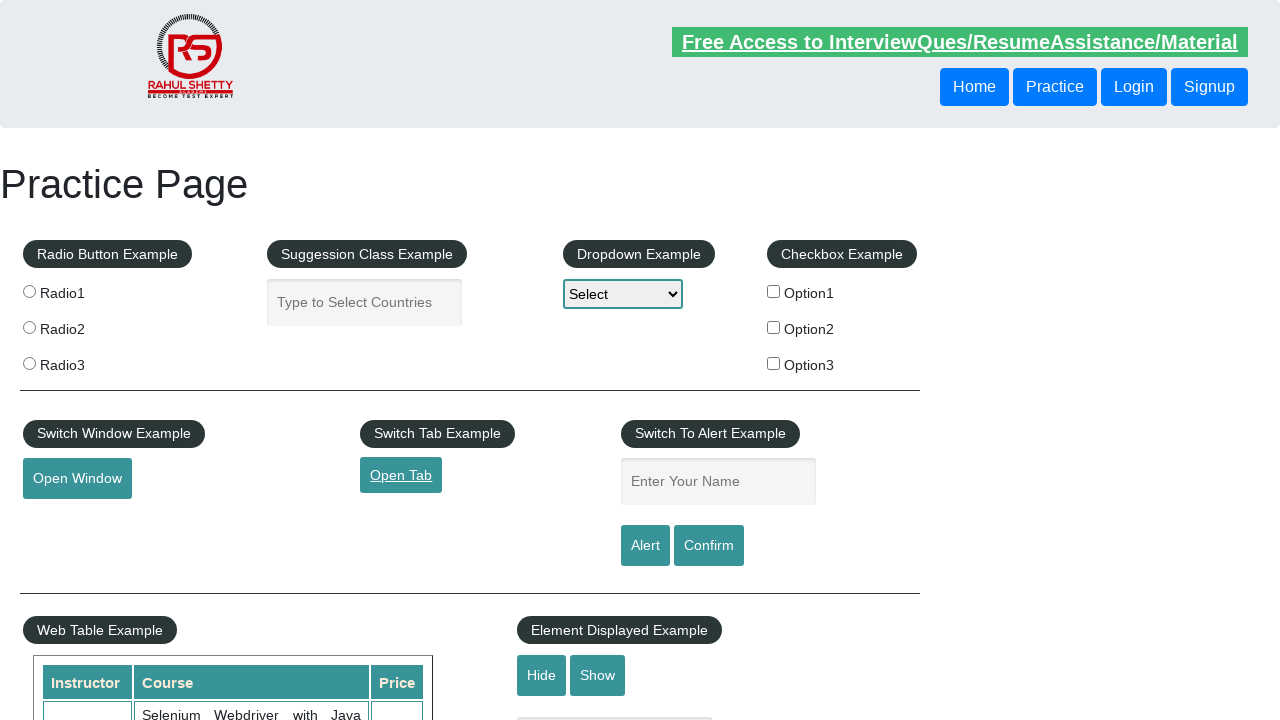

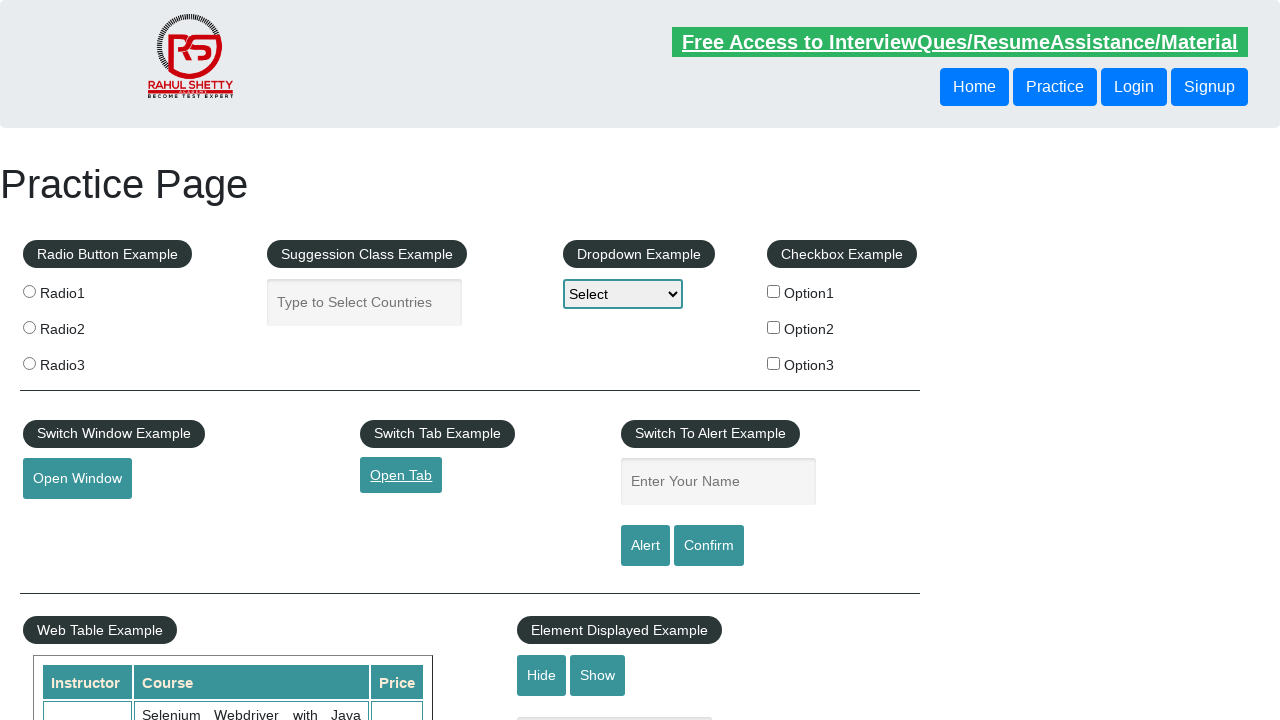